Tests navigation on the Ace Online Shoe Portal by clicking the hamburger menu to open the navigation panel, then clicking the Sign In Portal link.

Starting URL: https://anupdamoda.github.io/AceOnlineShoePortal/index.html

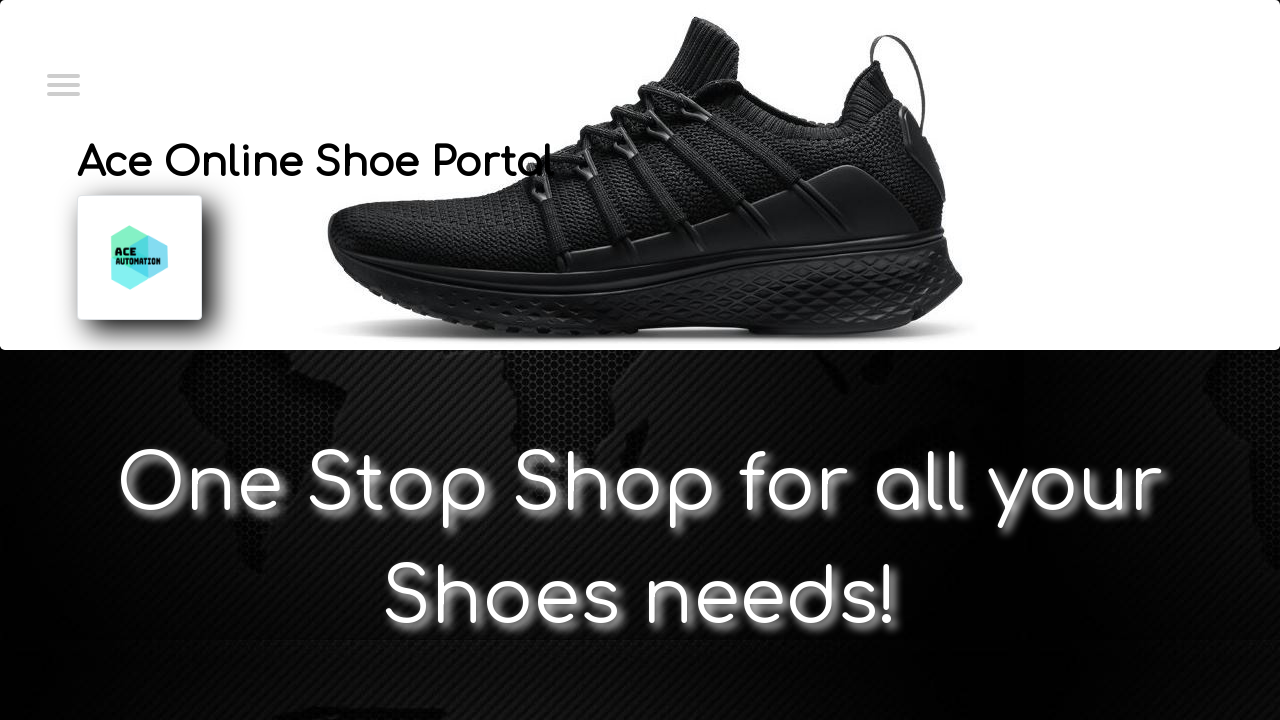

Waited for page to load (domcontentloaded state)
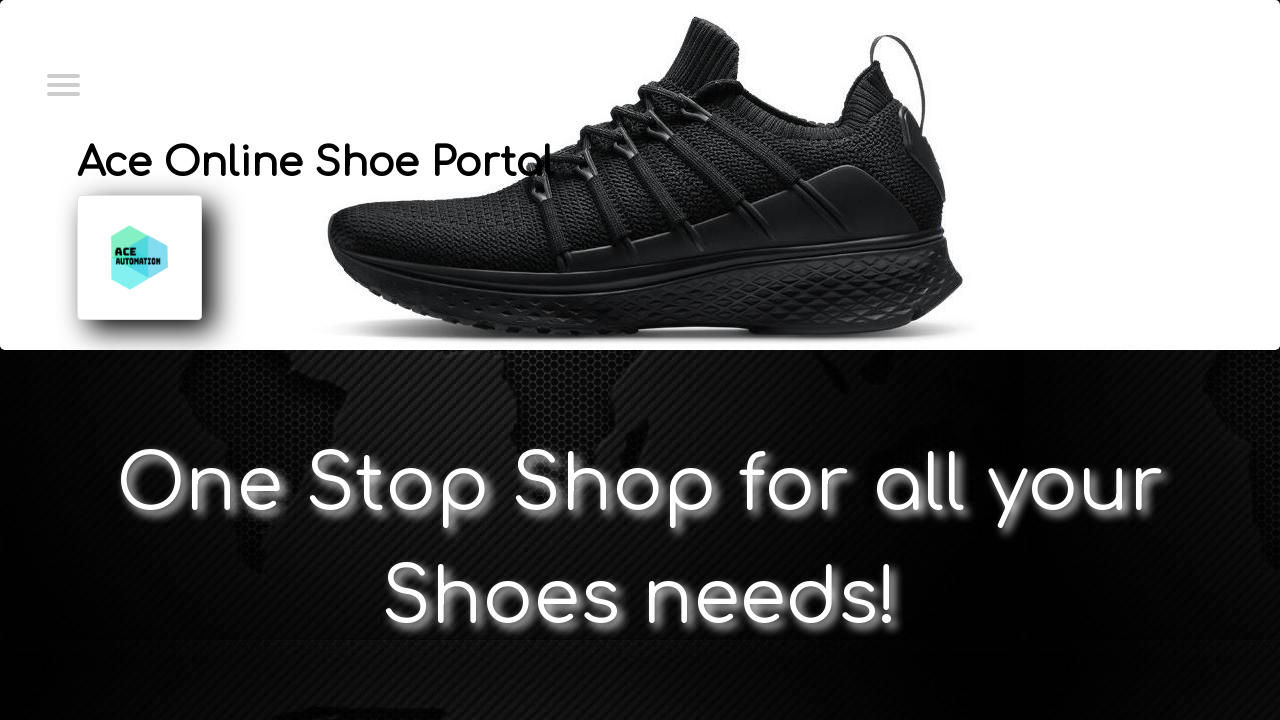

Clicked hamburger menu to open navigation panel at (62, 83) on xpath=//*[@id='menuToggle']/input
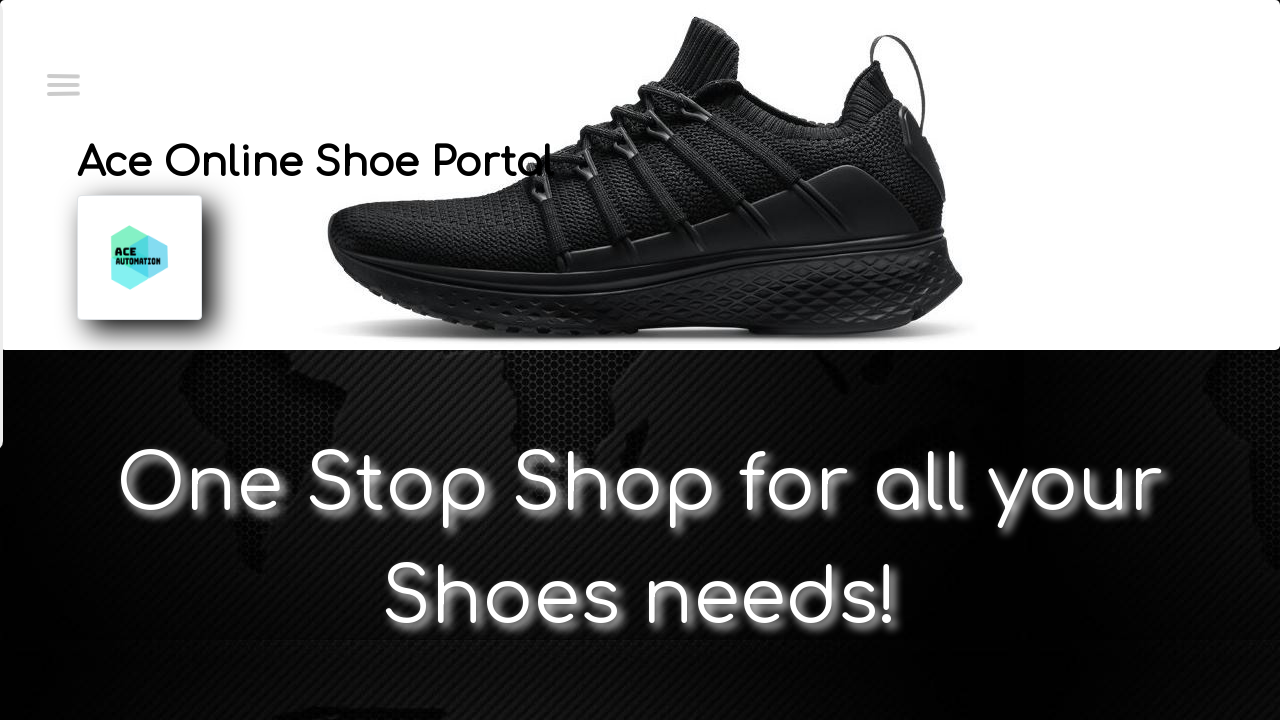

Waited for menu animation to complete
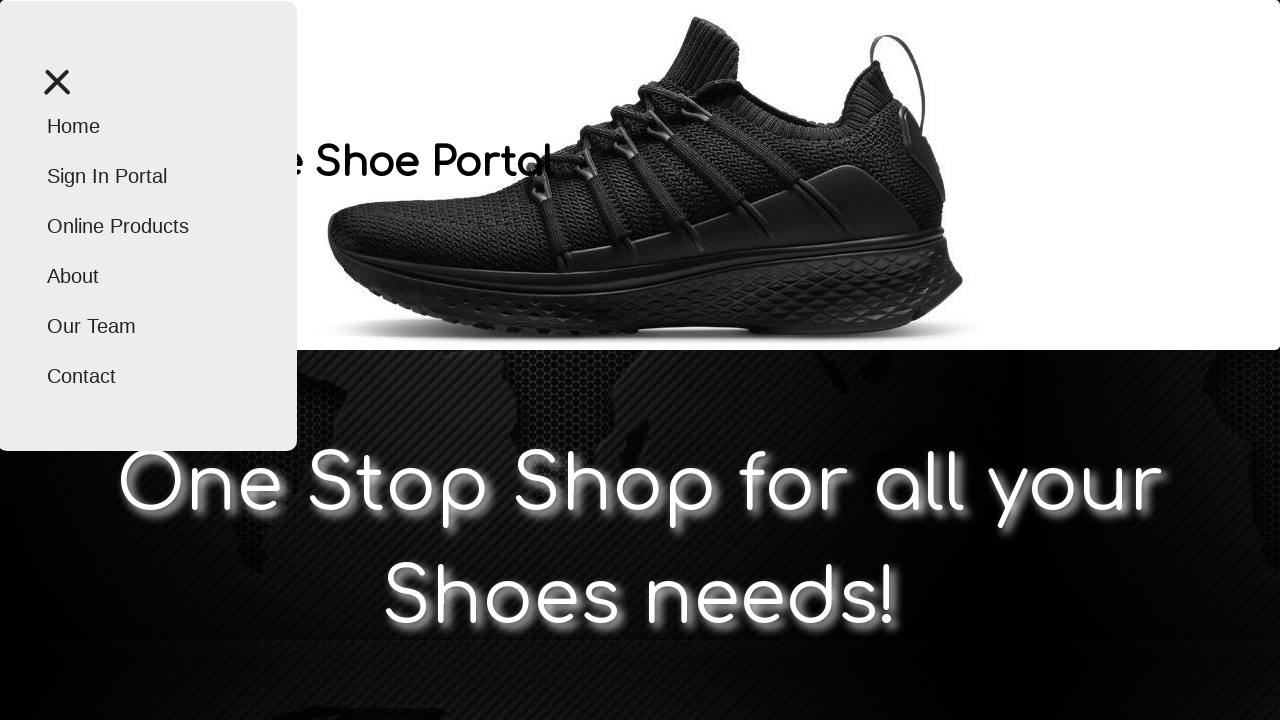

Clicked the Sign In Portal link at (147, 176) on text=Sign In Portal
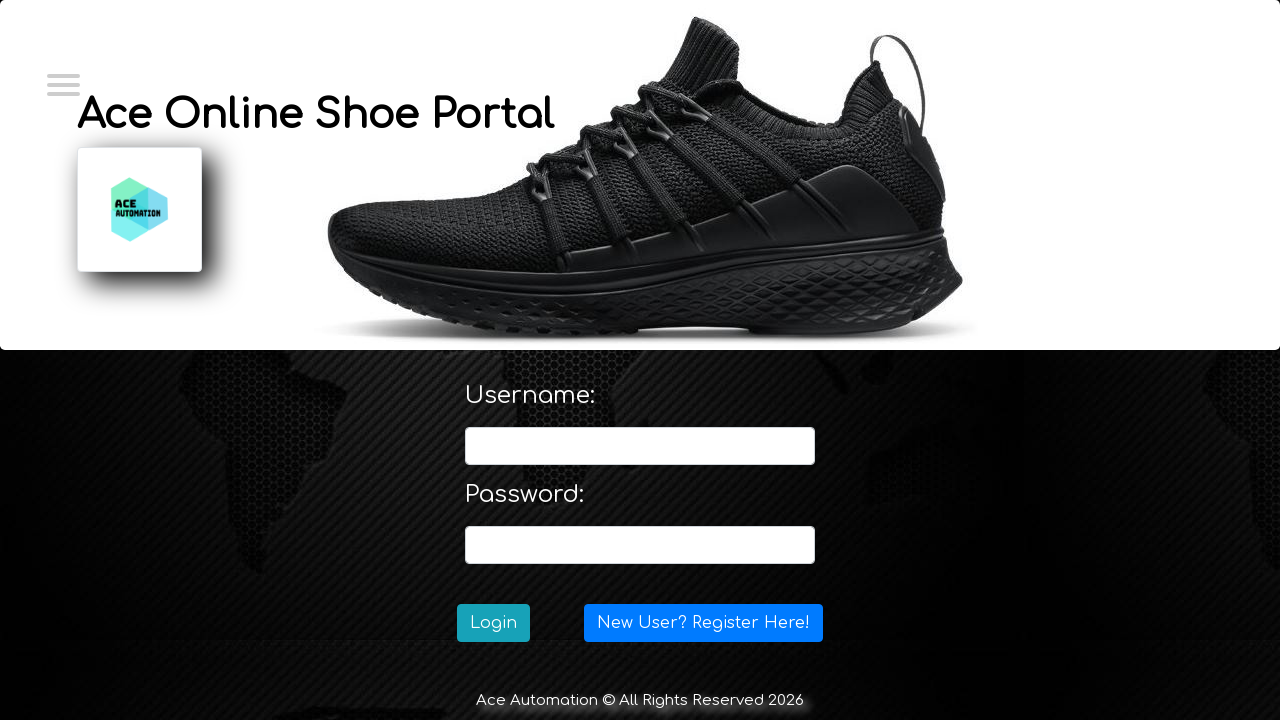

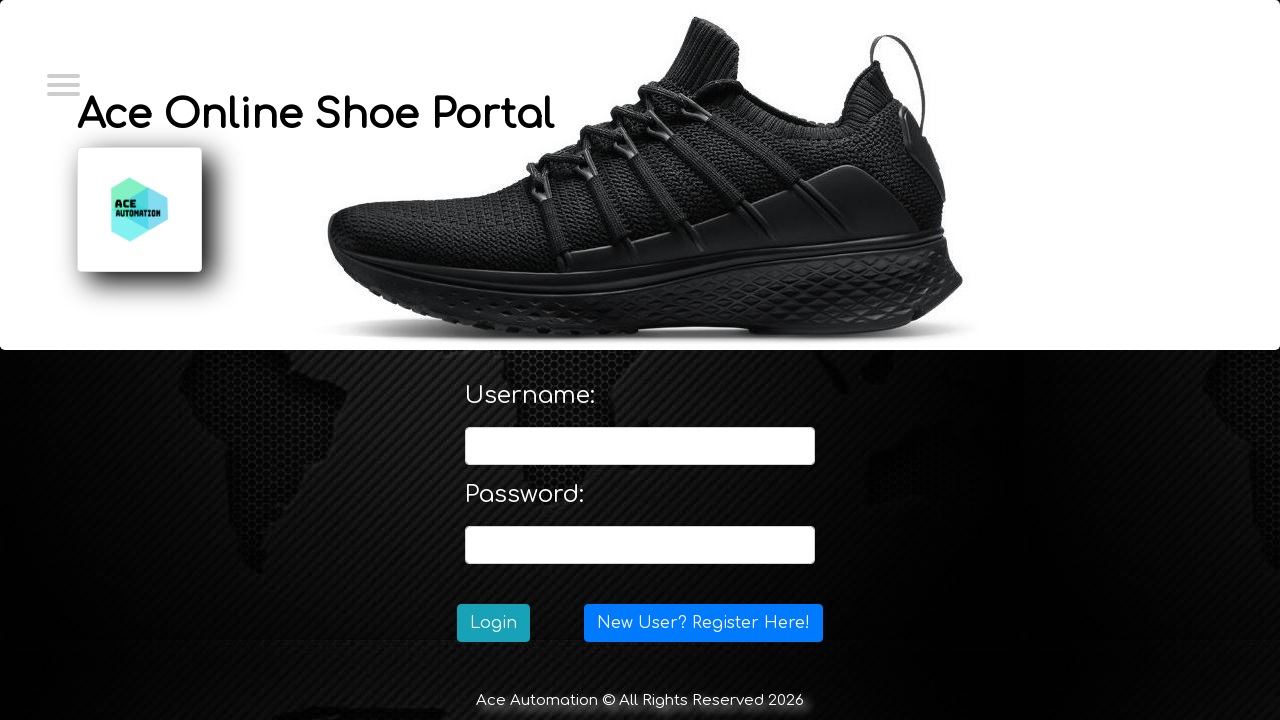